Tests adding a new todo item to the LambdaTest sample todo application by typing text and pressing Enter to submit.

Starting URL: https://lambdatest.github.io/sample-todo-app

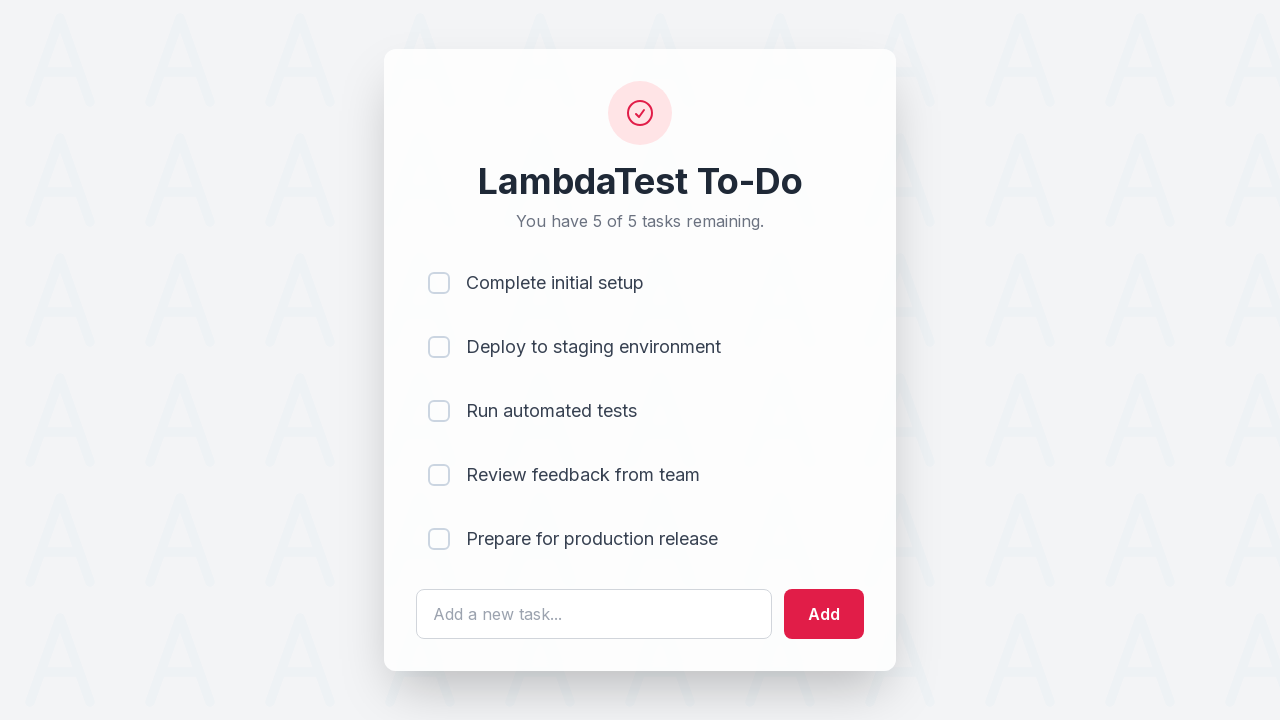

Filled todo input field with 'Learn Selenium' on #sampletodotext
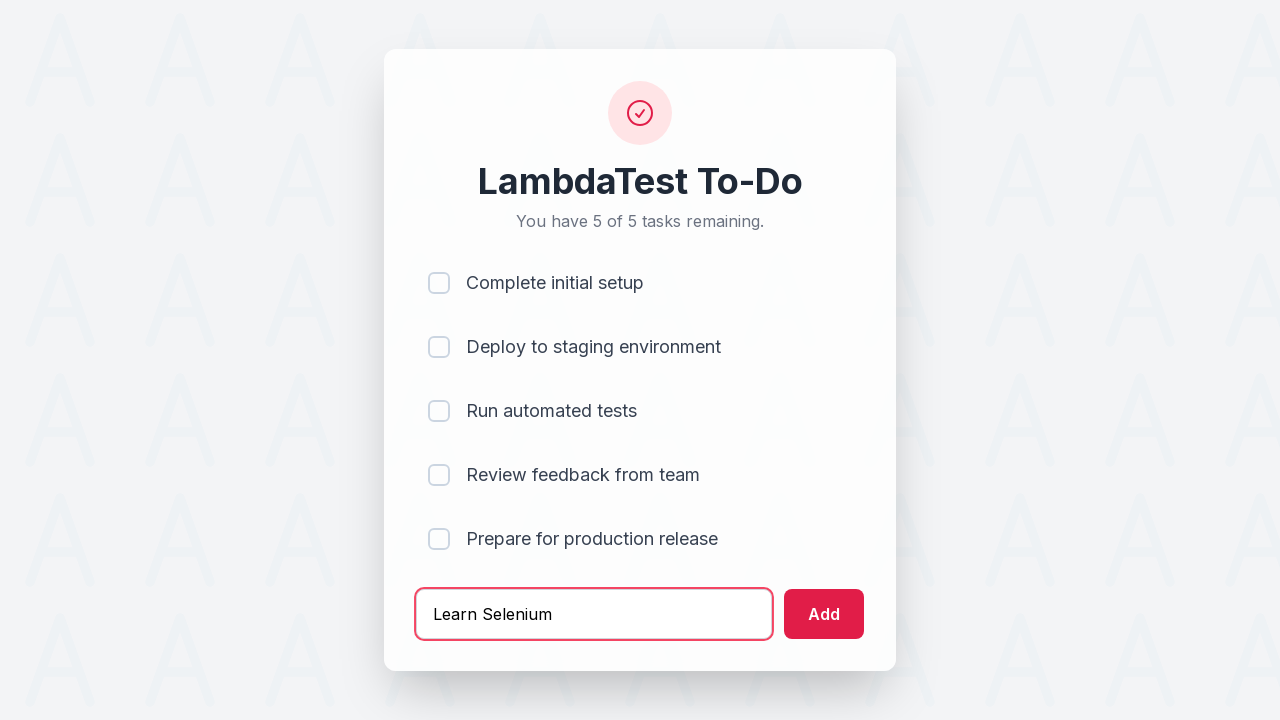

Pressed Enter to submit the new todo item on #sampletodotext
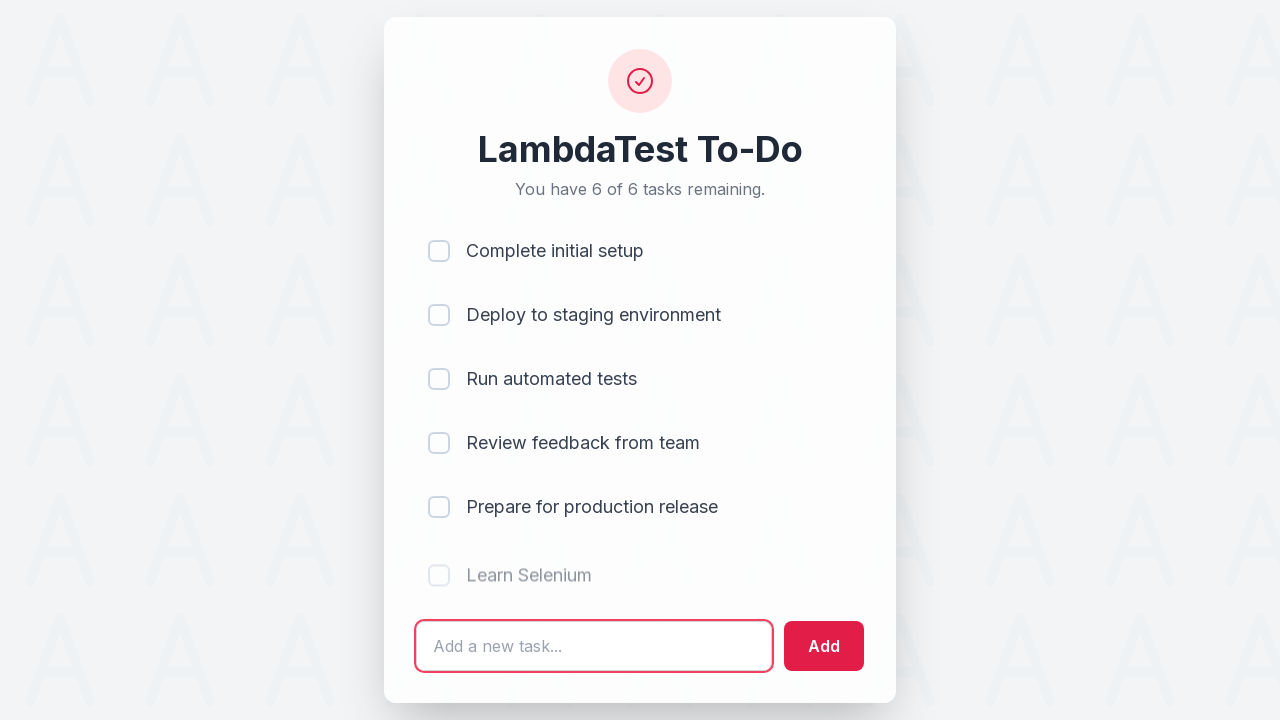

New todo item 'Learn Selenium' appeared in the list
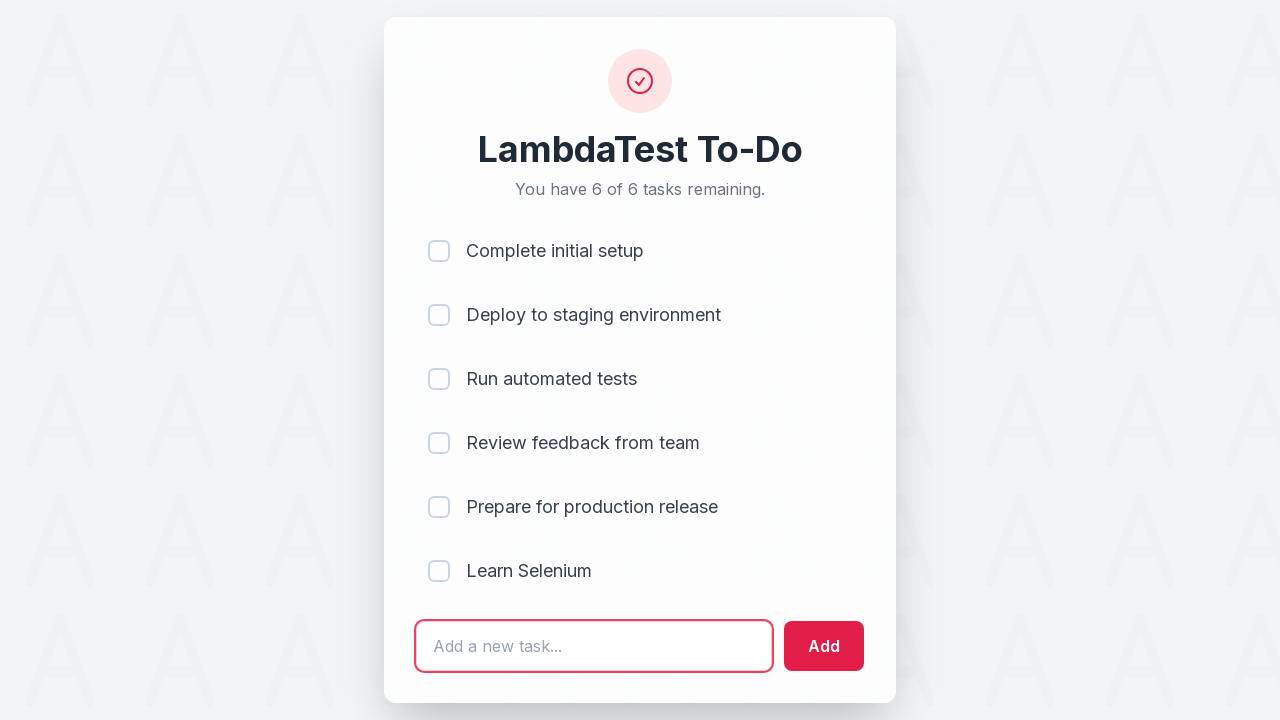

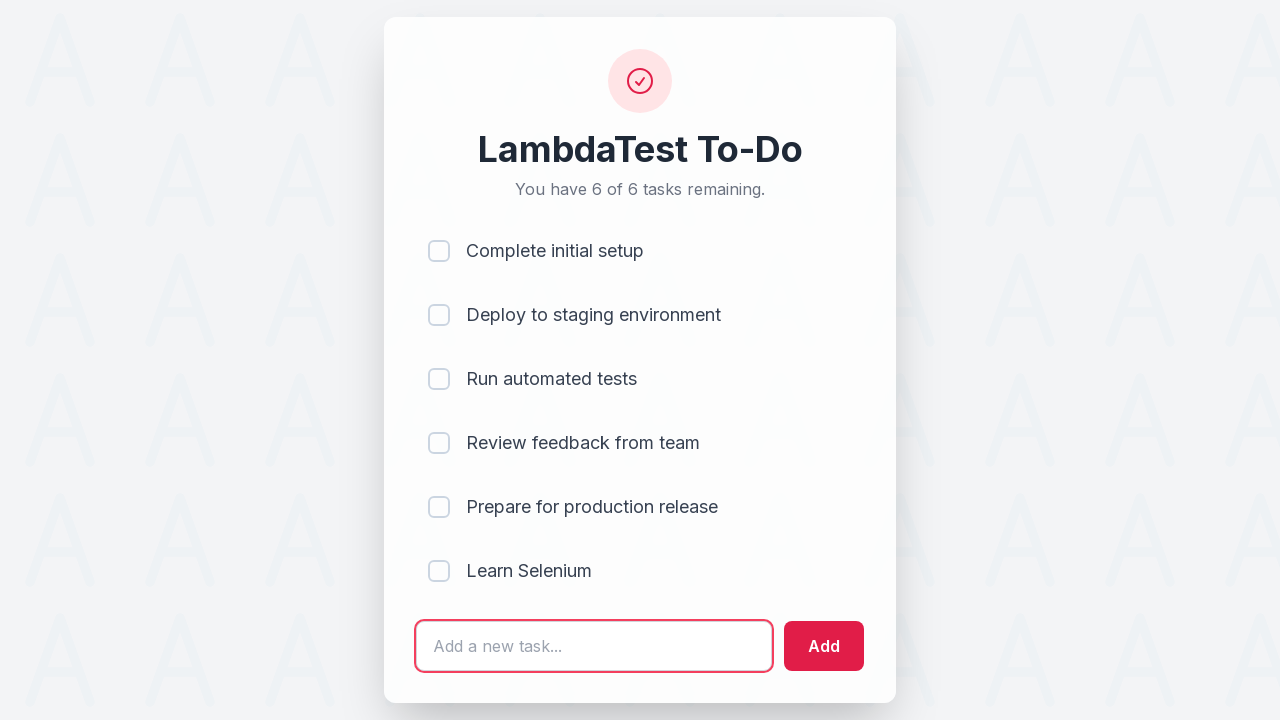